Tests back and forth navigation by clicking the A/B Testing link, verifying the page title, navigating back, and verifying the home page title.

Starting URL: https://practice.cydeo.com

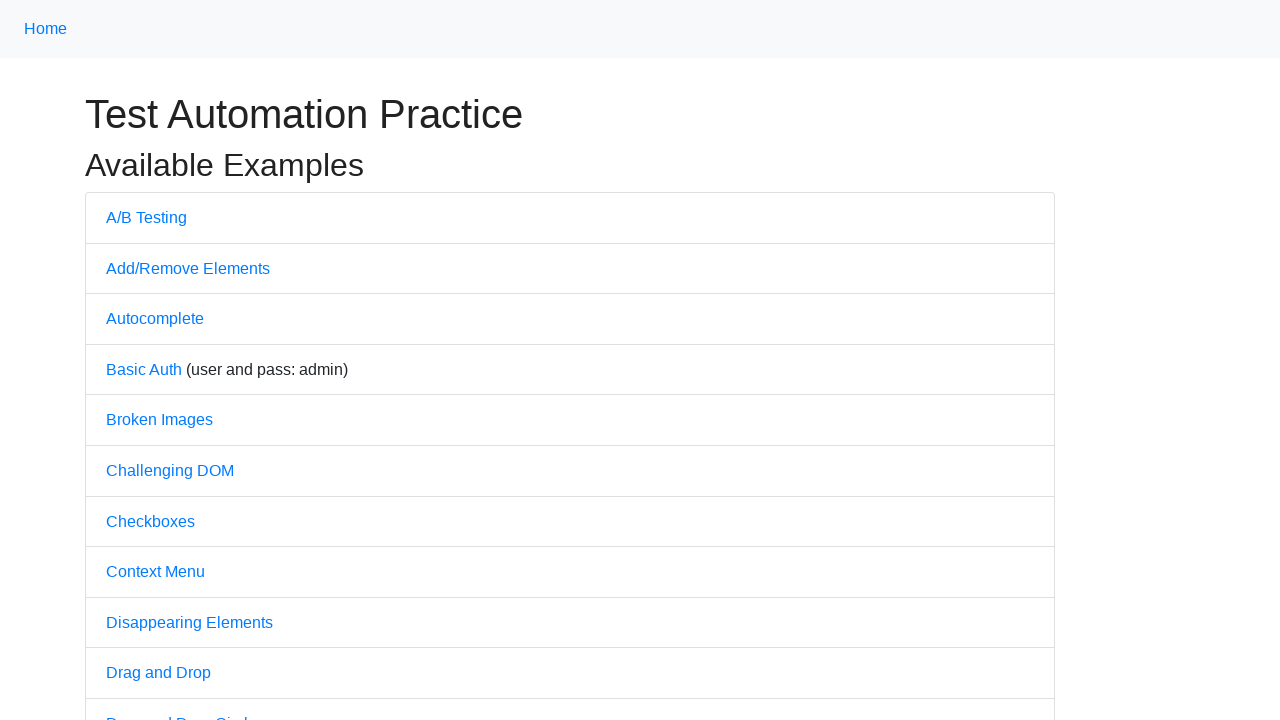

Clicked on 'A/B Testing' link at (146, 217) on text=A/B Testing
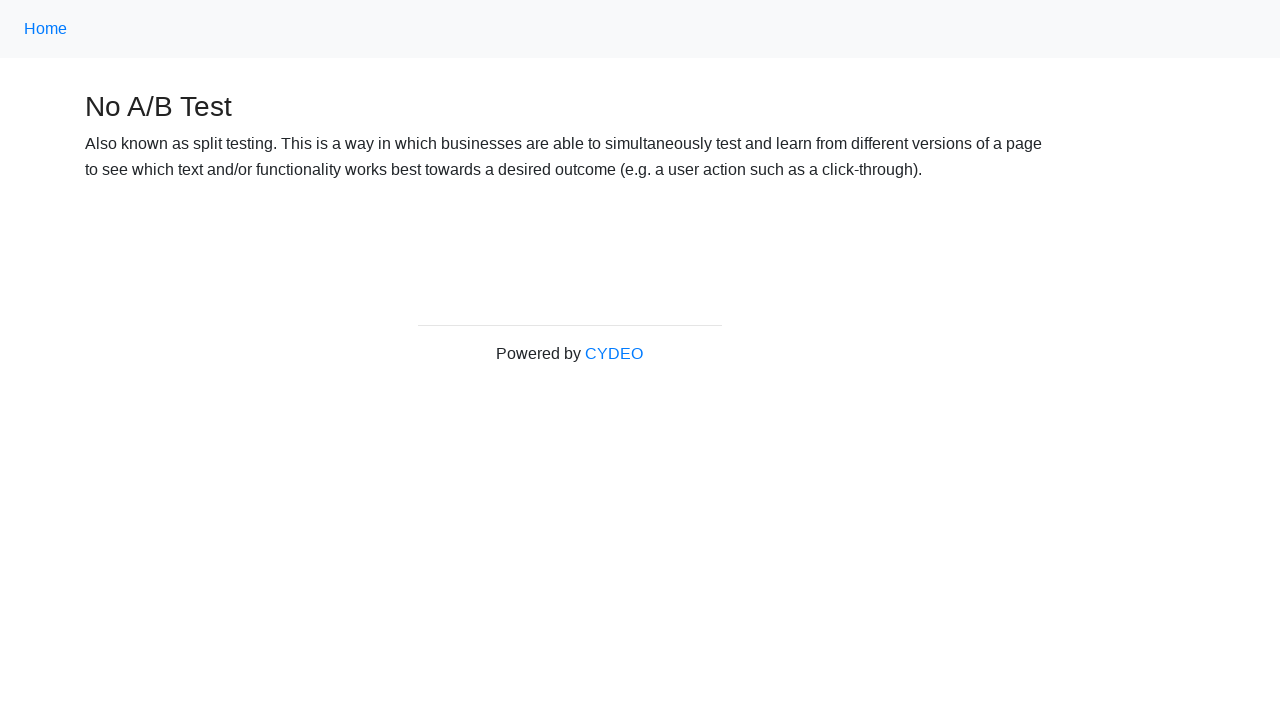

Waited for A/B Testing page to load
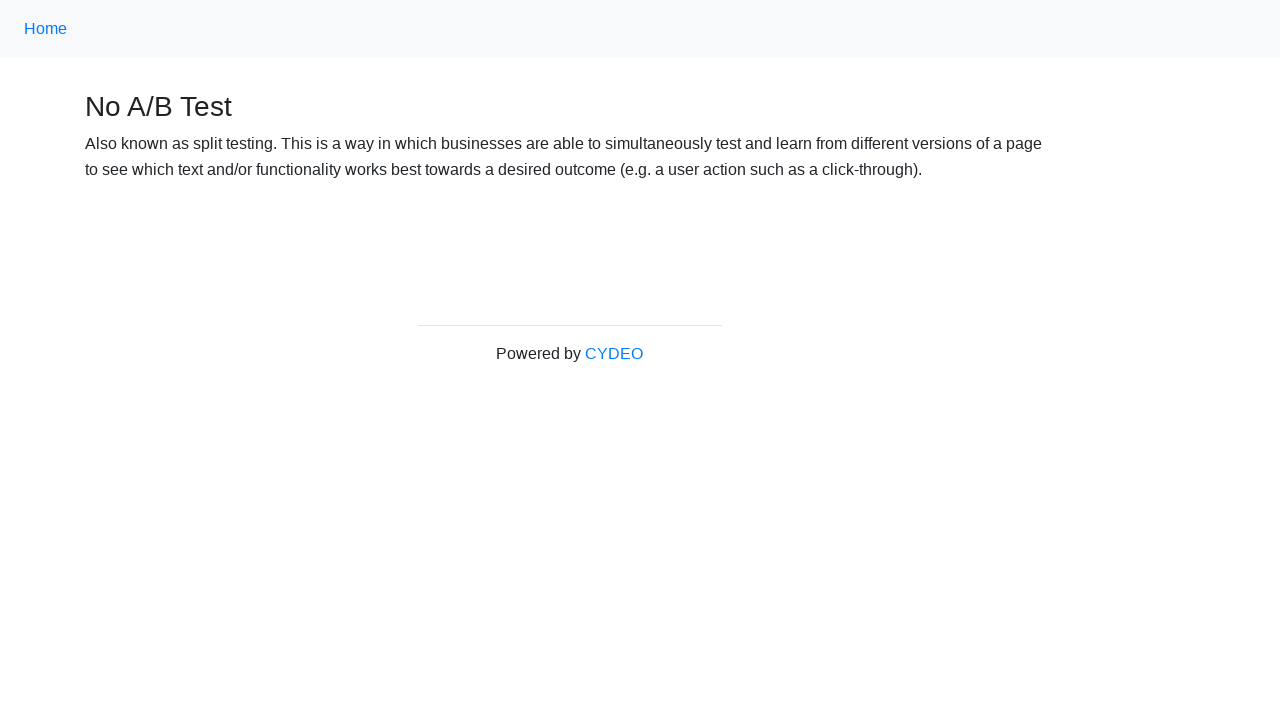

Verified page title contains 'A/B Test': No A/B Test
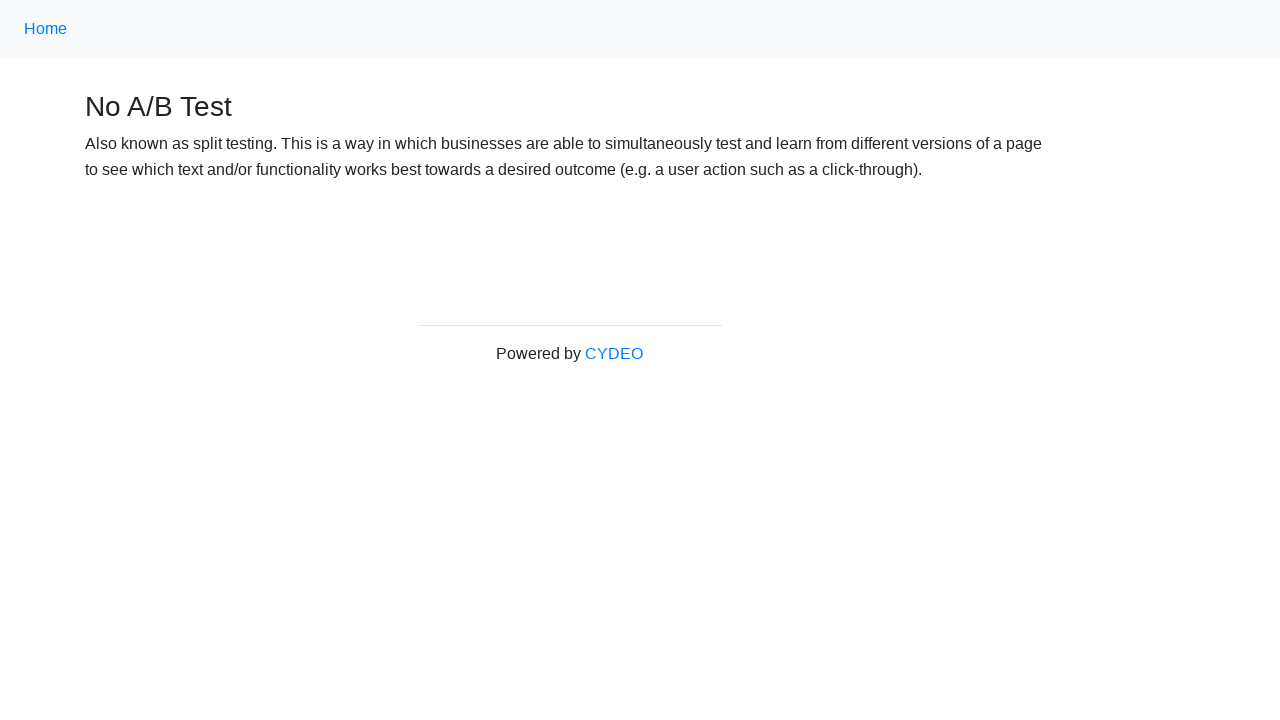

Navigated back to home page
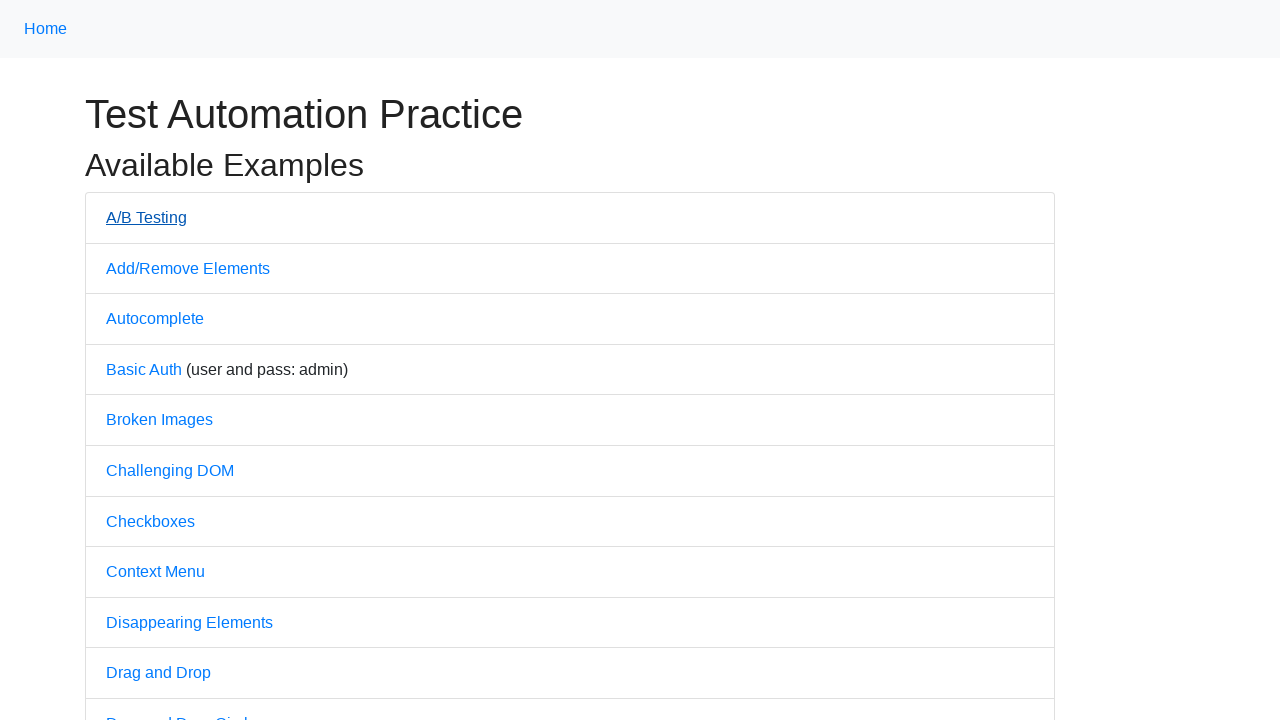

Waited for home page to load
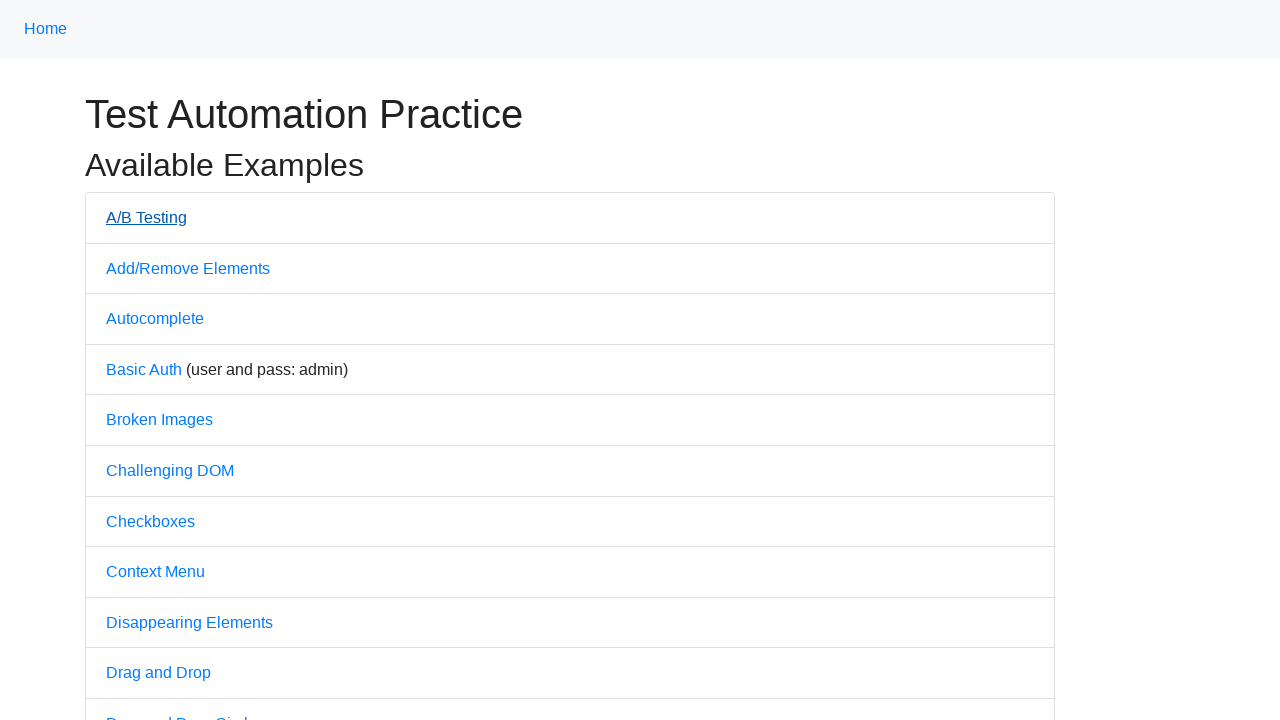

Verified home page title contains 'Practice': Practice
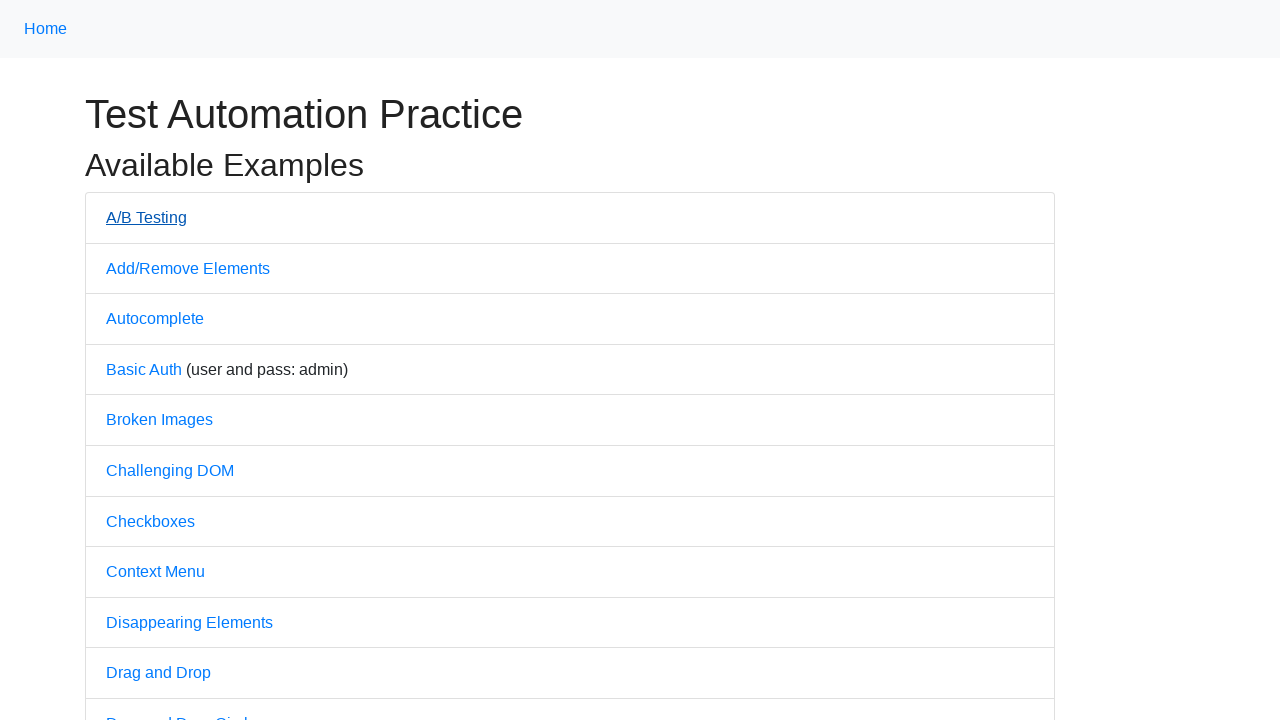

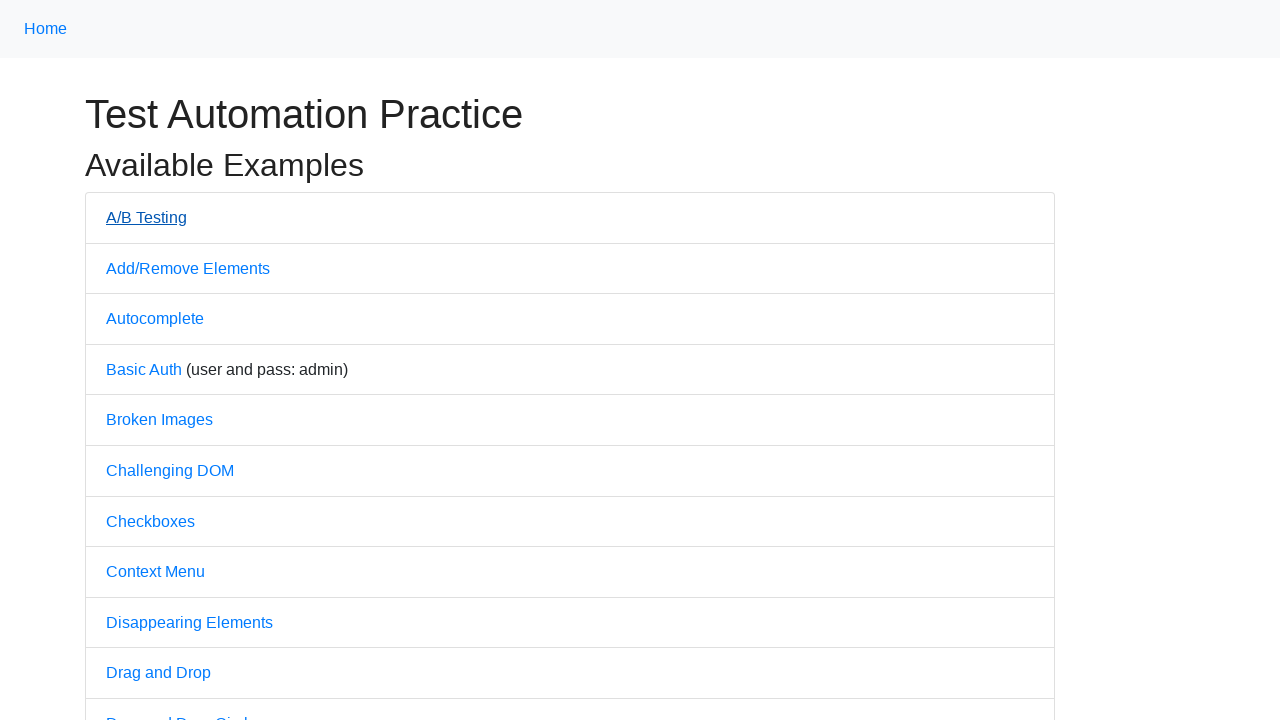